Tests a signup/registration form by filling in first name, last name, and email fields, then submitting the form.

Starting URL: https://secure-retreat-92358.herokuapp.com/

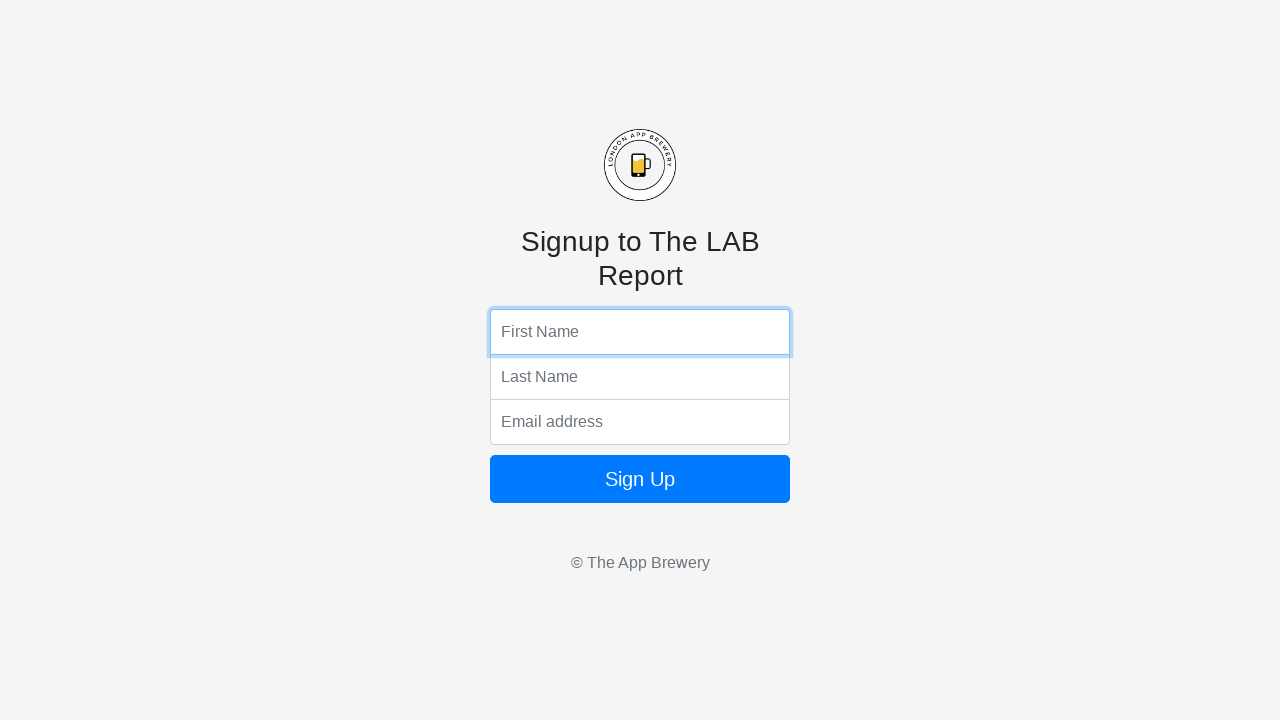

Filled first name field with 'Marcus' on input[name='fName']
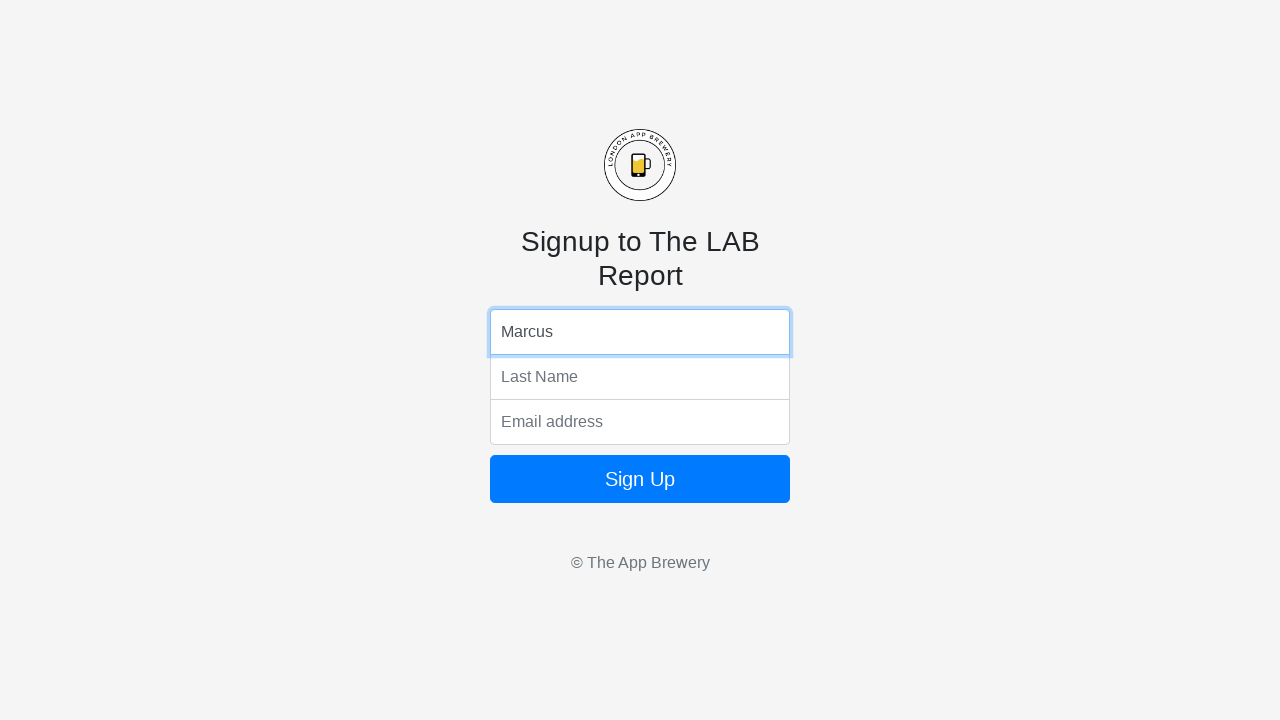

Filled last name field with 'Johnson' on input[name='lName']
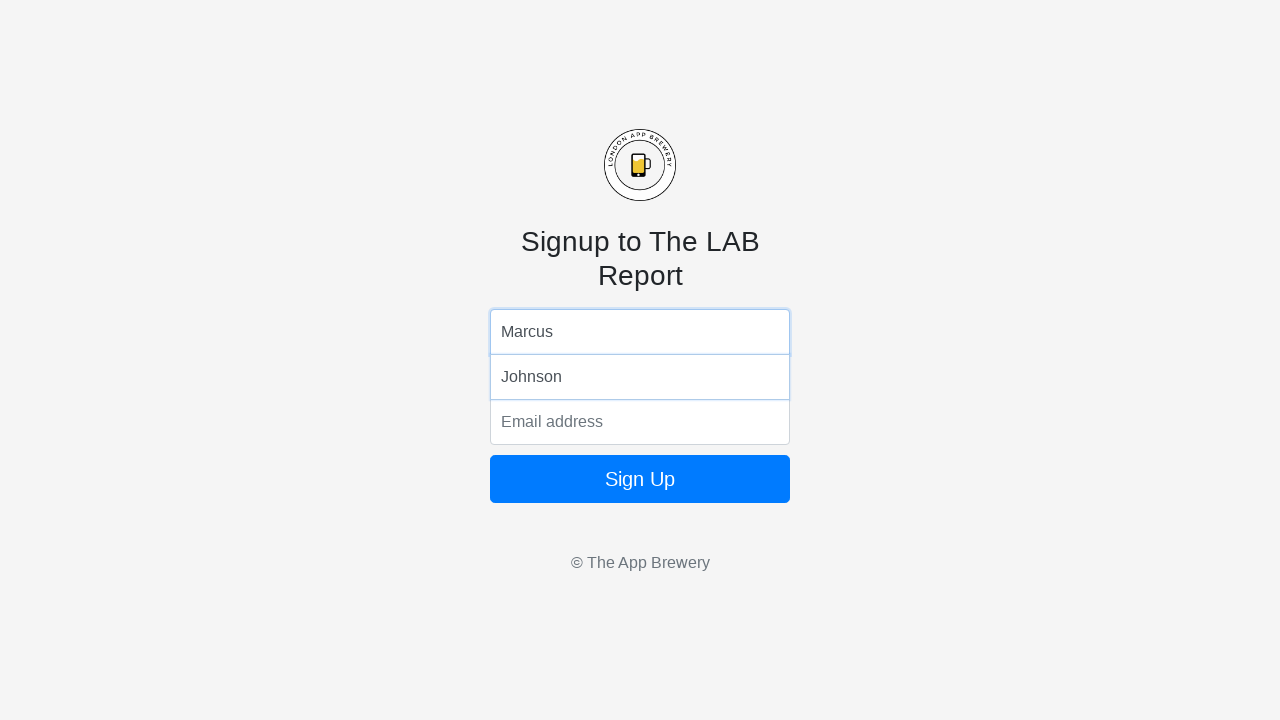

Filled email field with 'marcus.johnson@example.com' on input[name='email']
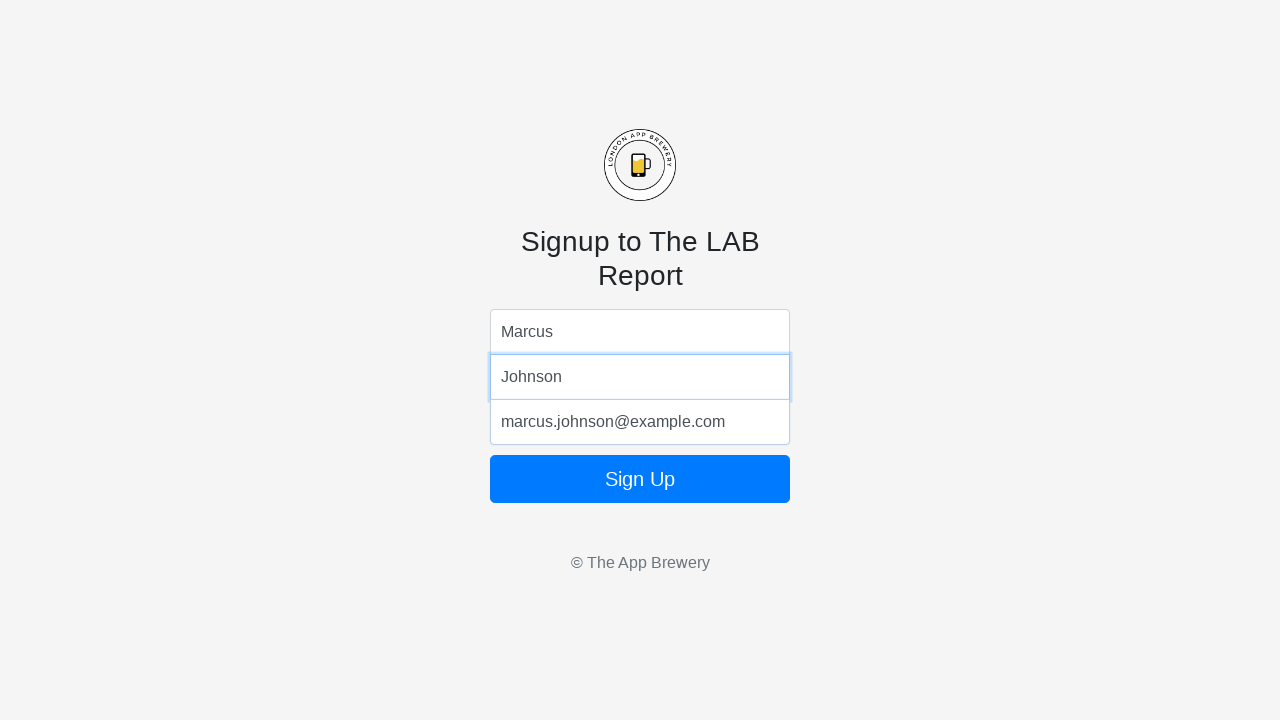

Clicked form submit button at (640, 479) on body > form > button
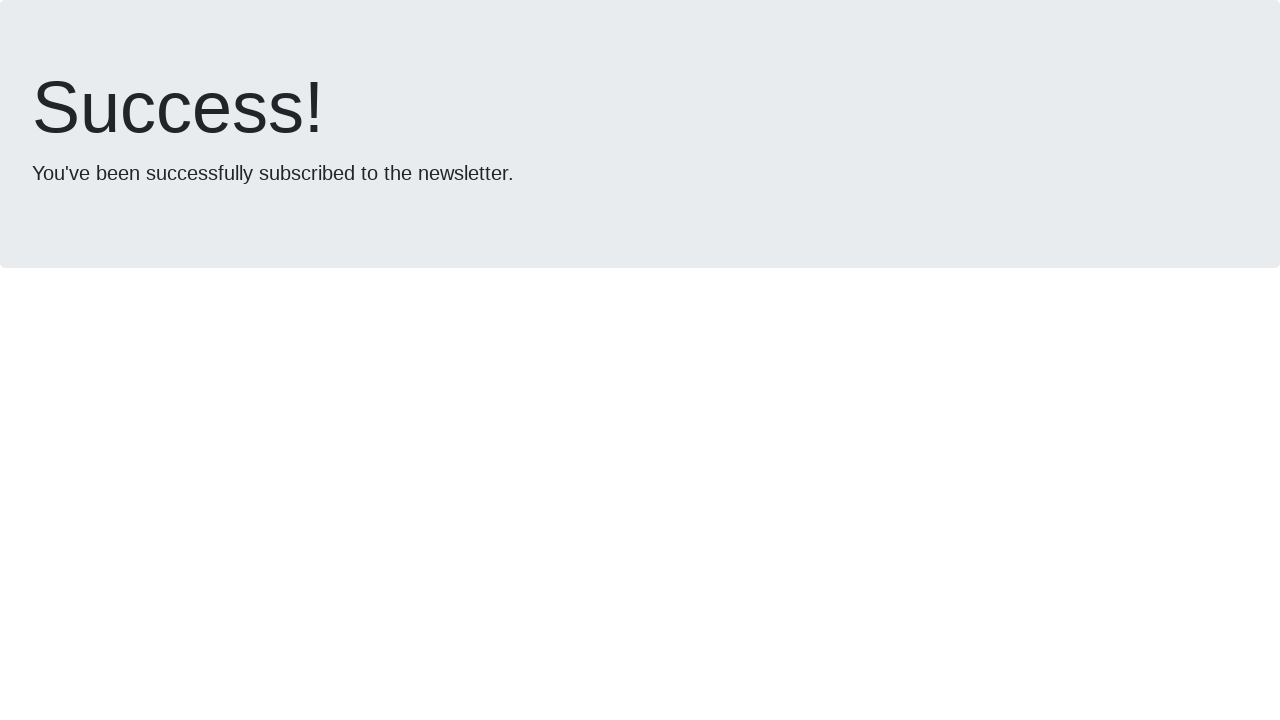

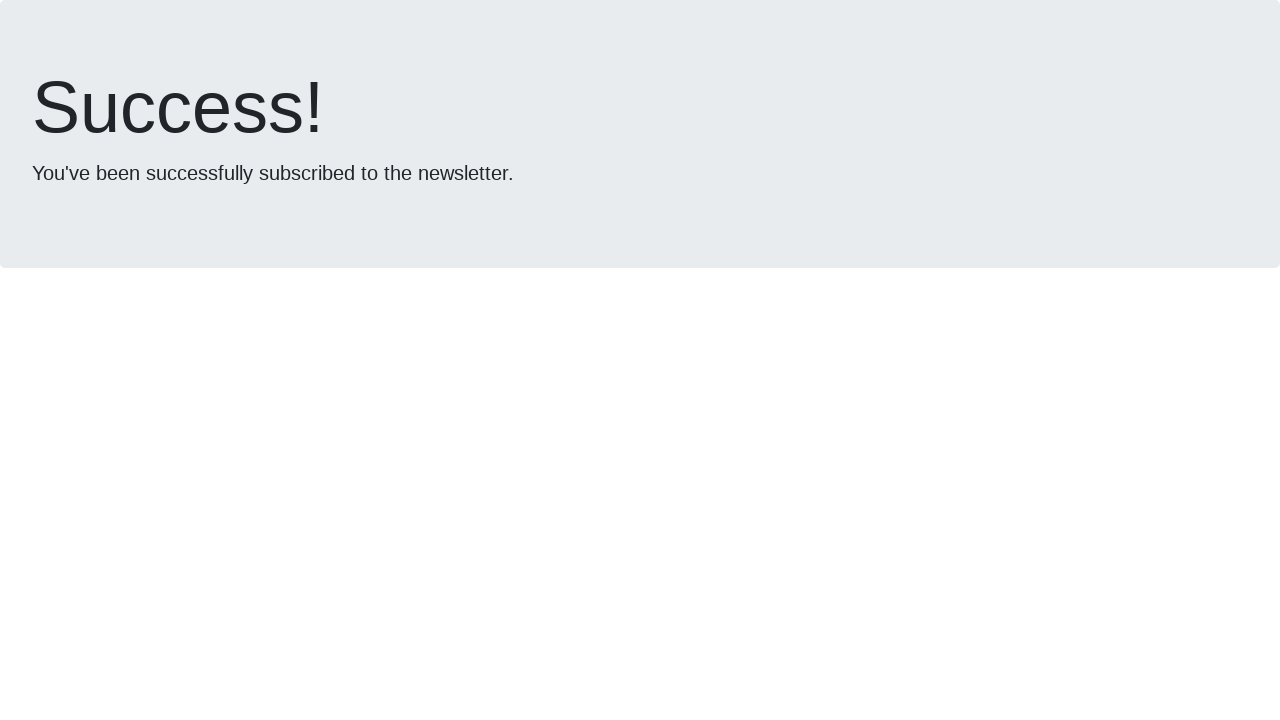